Tests an e-commerce grocery site by searching for products, adding items to cart, and proceeding through checkout flow

Starting URL: https://rahulshettyacademy.com/seleniumPractise/#/

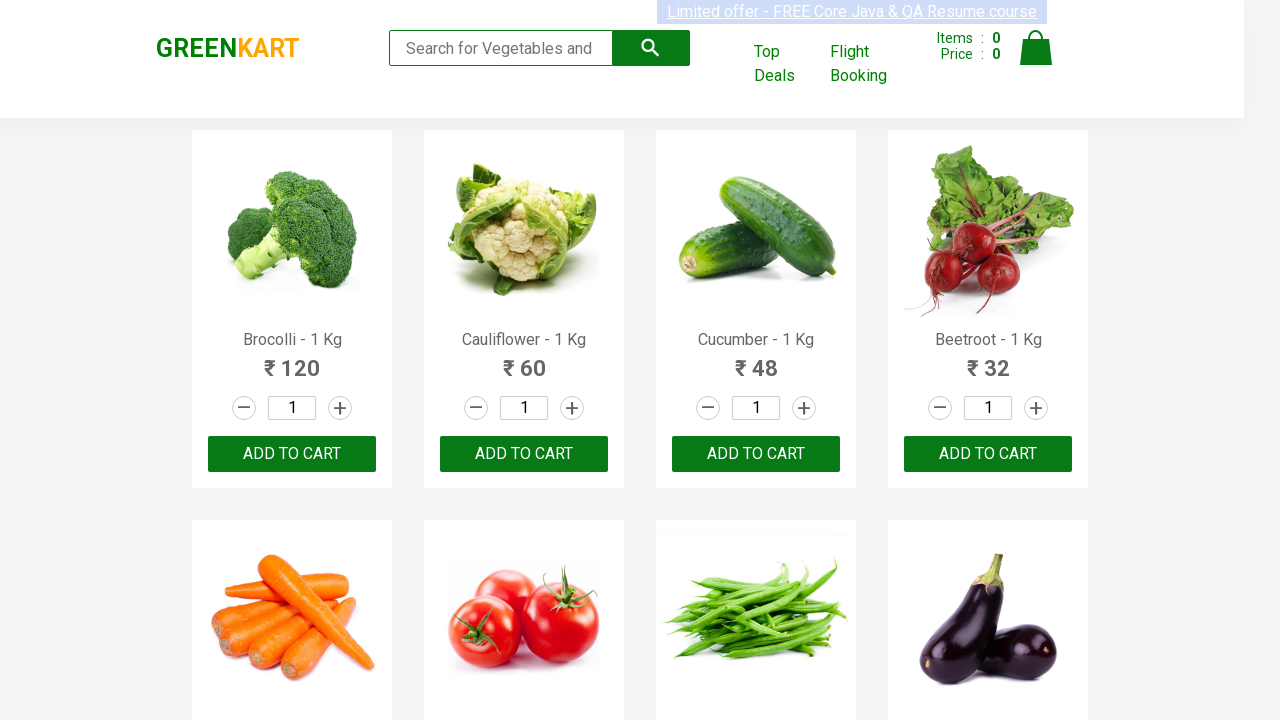

Filled search field with 'ca' to find products on .search-keyword
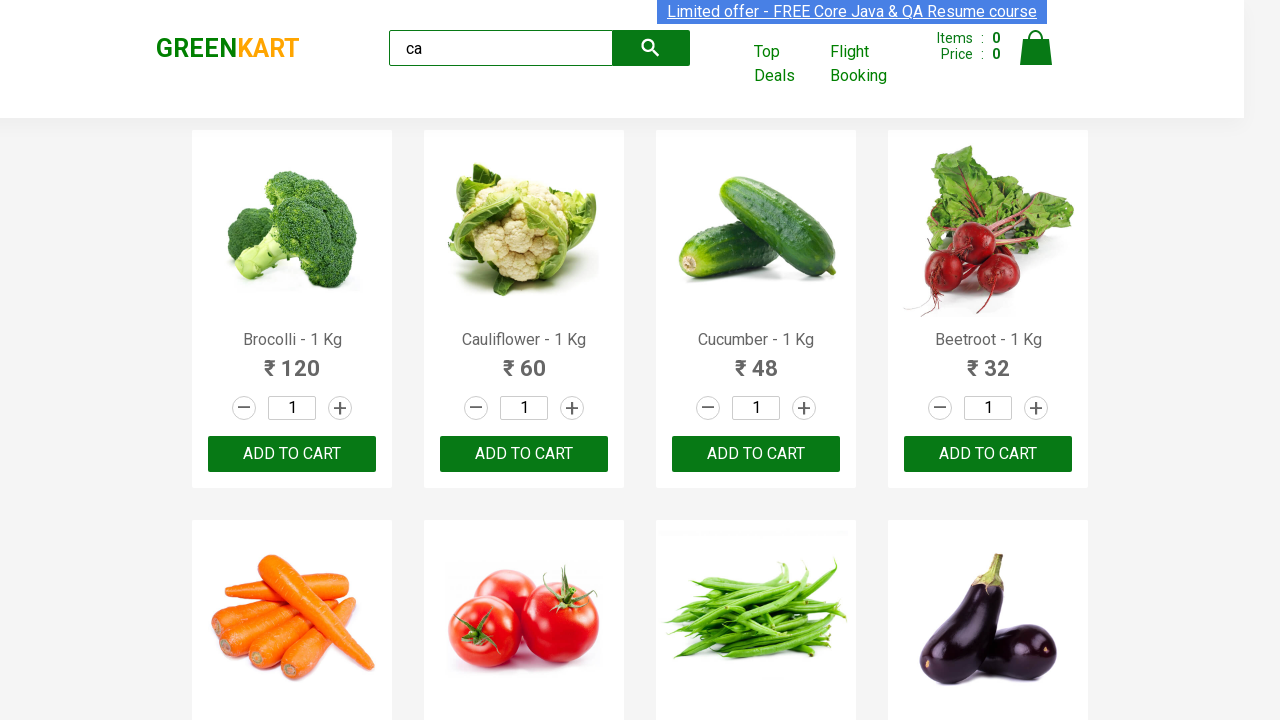

Search results loaded with product items
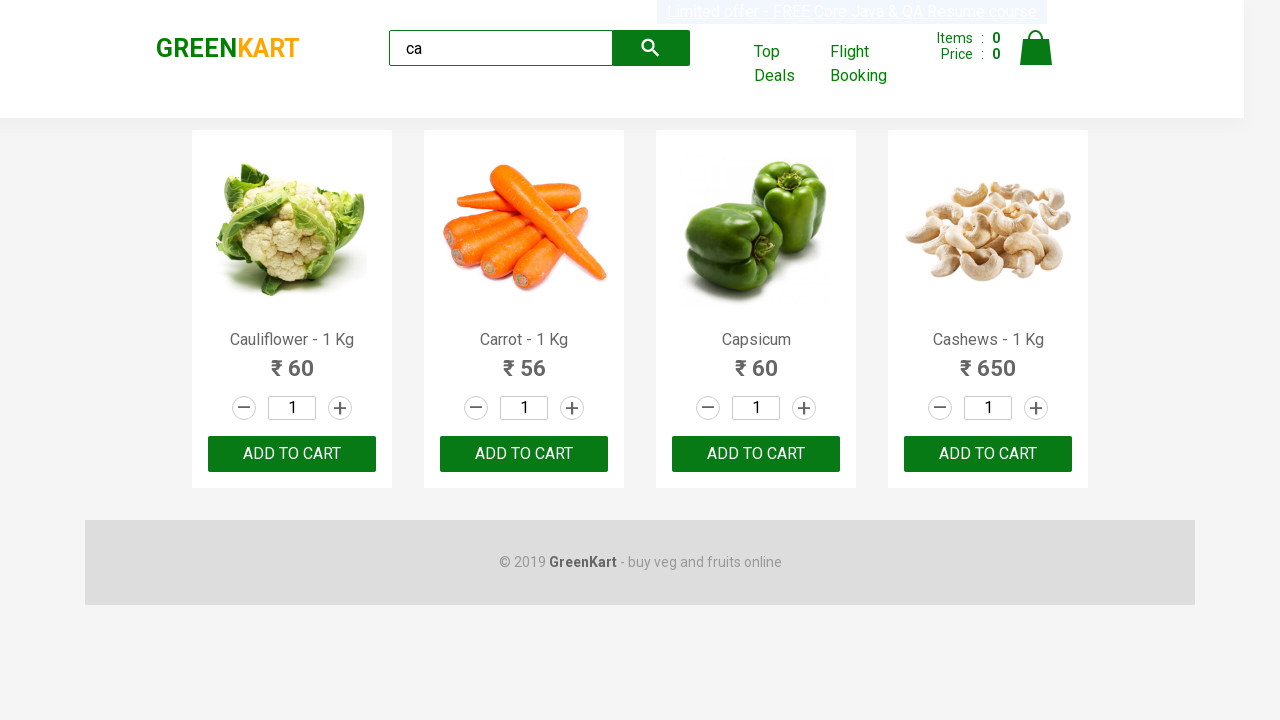

Added third product to cart at (756, 454) on :nth-child(3) > .product-action > button
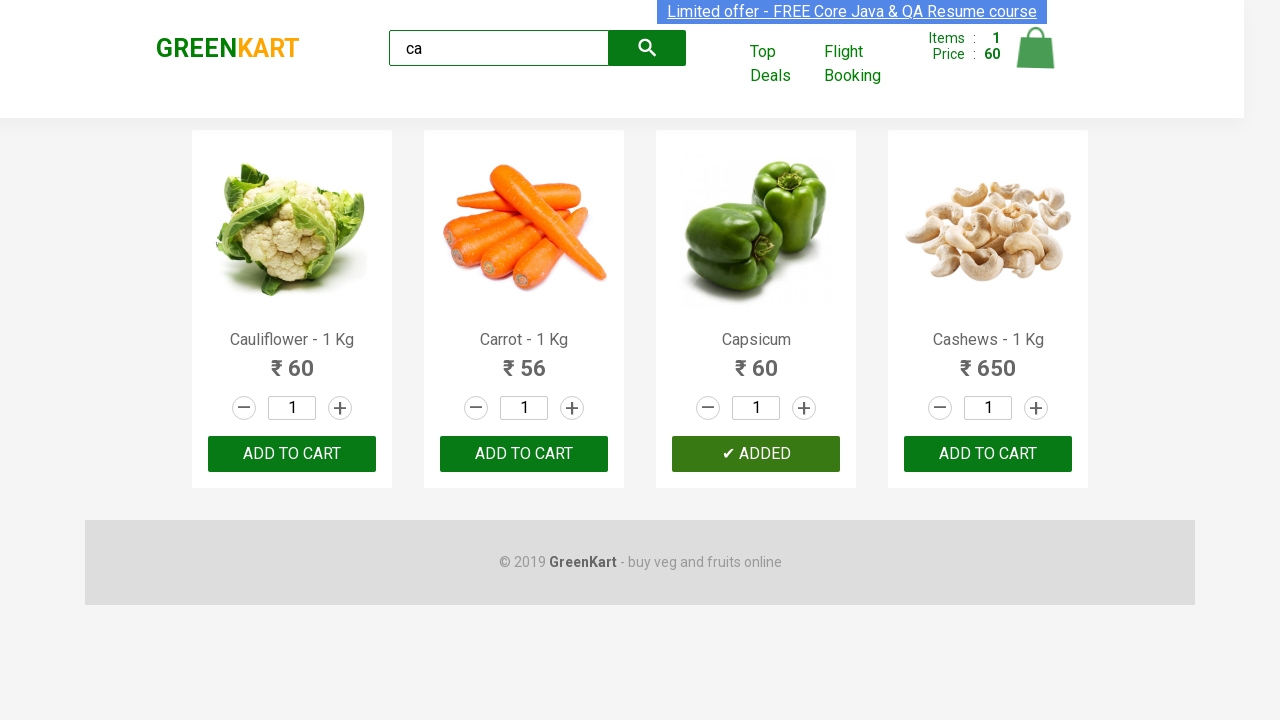

Added second product to cart at (524, 454) on .products .product >> nth=1 >> text=ADD TO CART
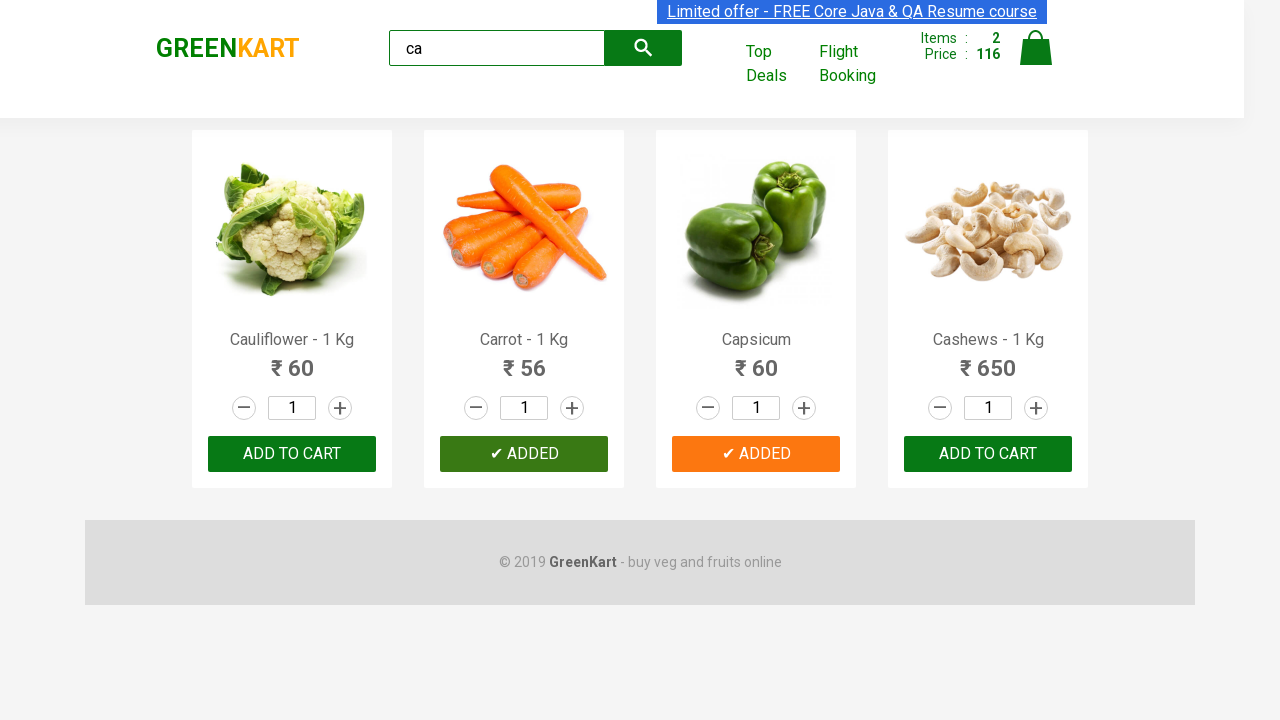

Added Cashews product to cart at (988, 454) on .products .product >> nth=3 >> button
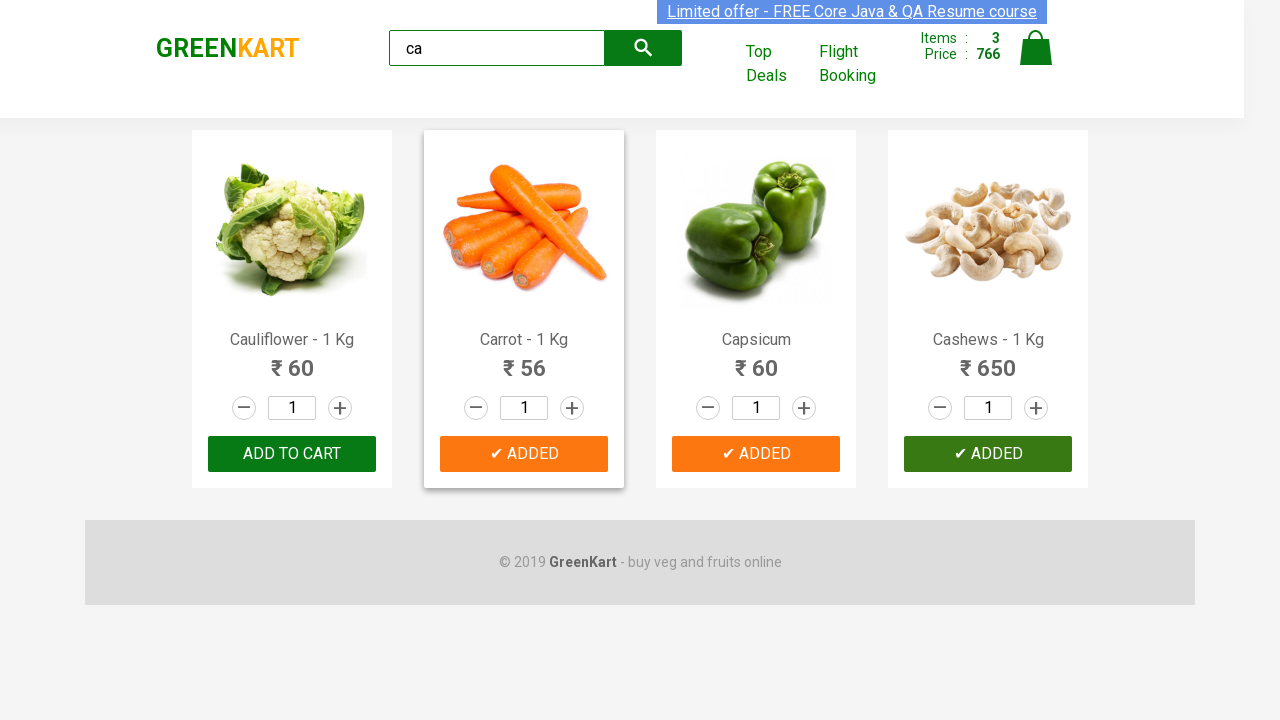

Brand logo element loaded on page
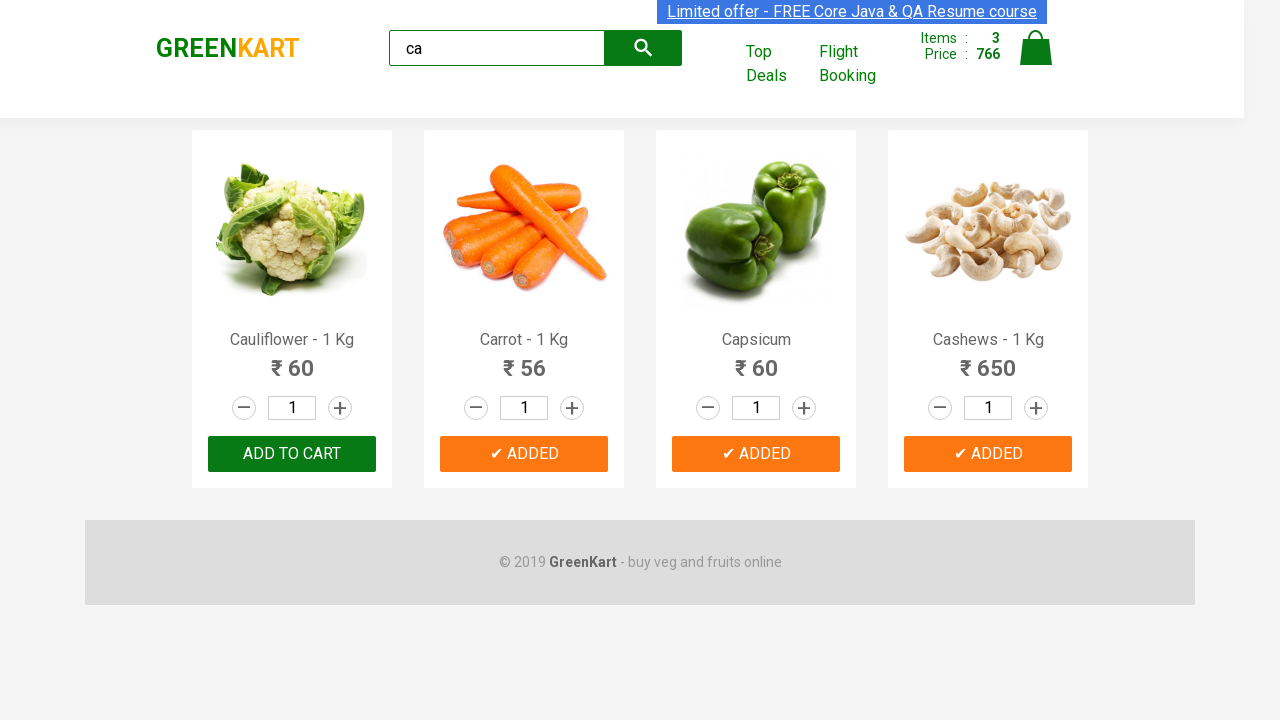

Clicked cart icon to view shopping cart at (1036, 48) on .cart-icon > img
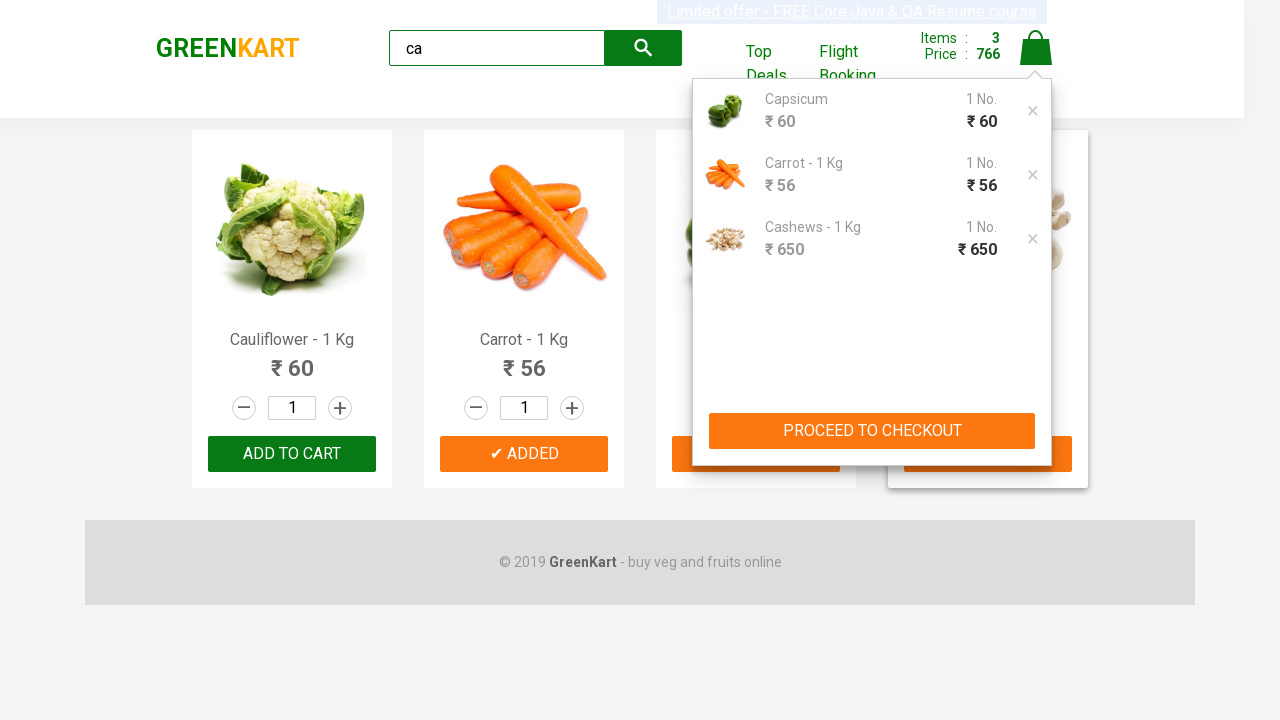

Clicked 'PROCEED TO CHECKOUT' button at (872, 431) on text=PROCEED TO CHECKOUT
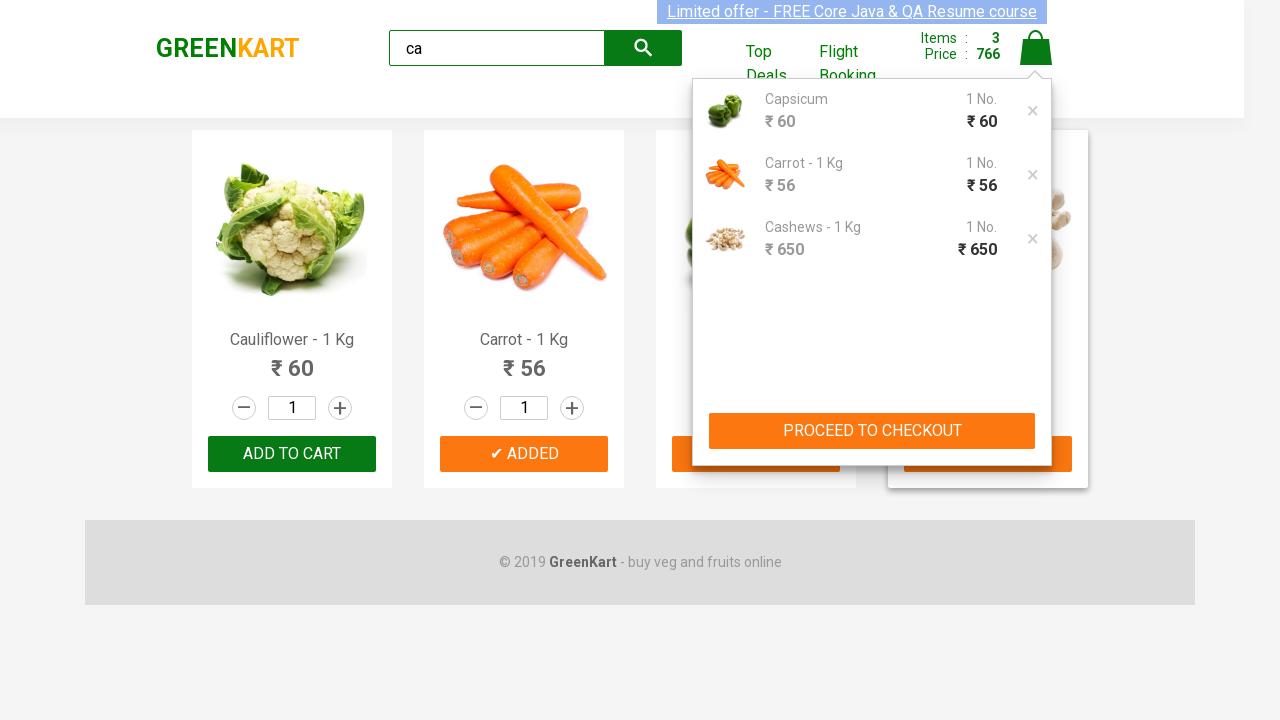

Clicked 'Place Order' button to complete purchase at (1036, 562) on text=Place Order
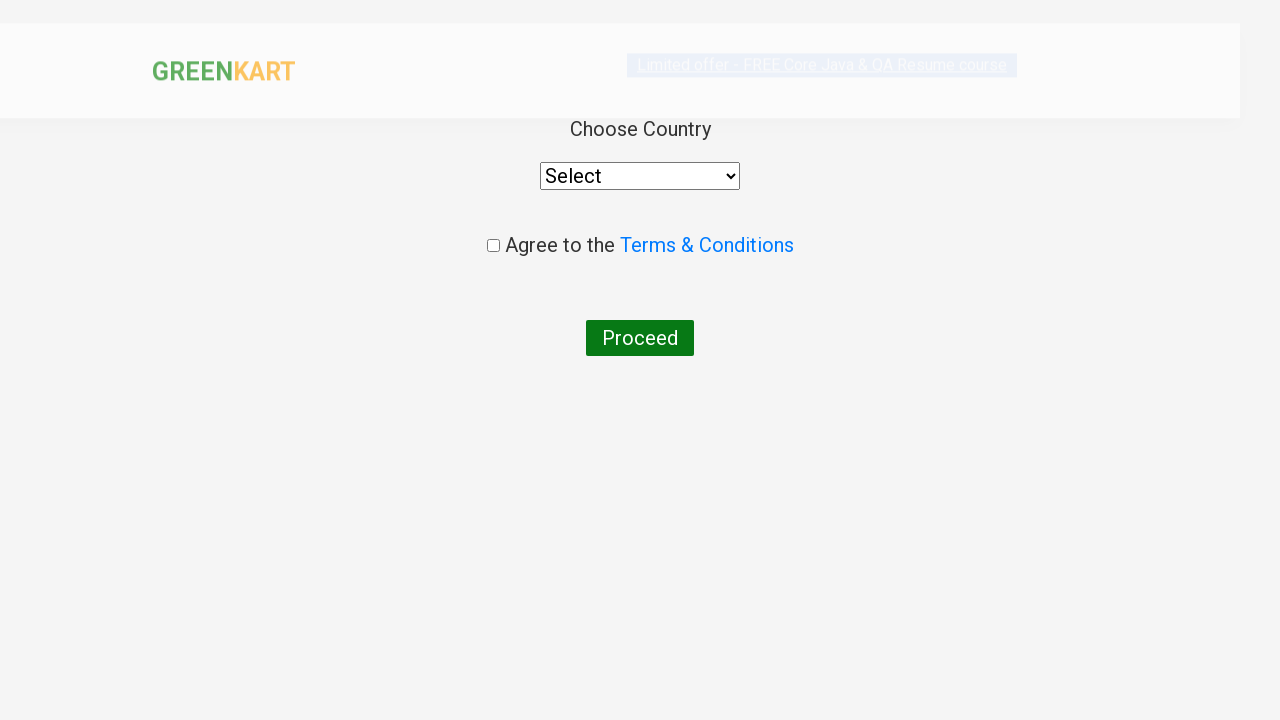

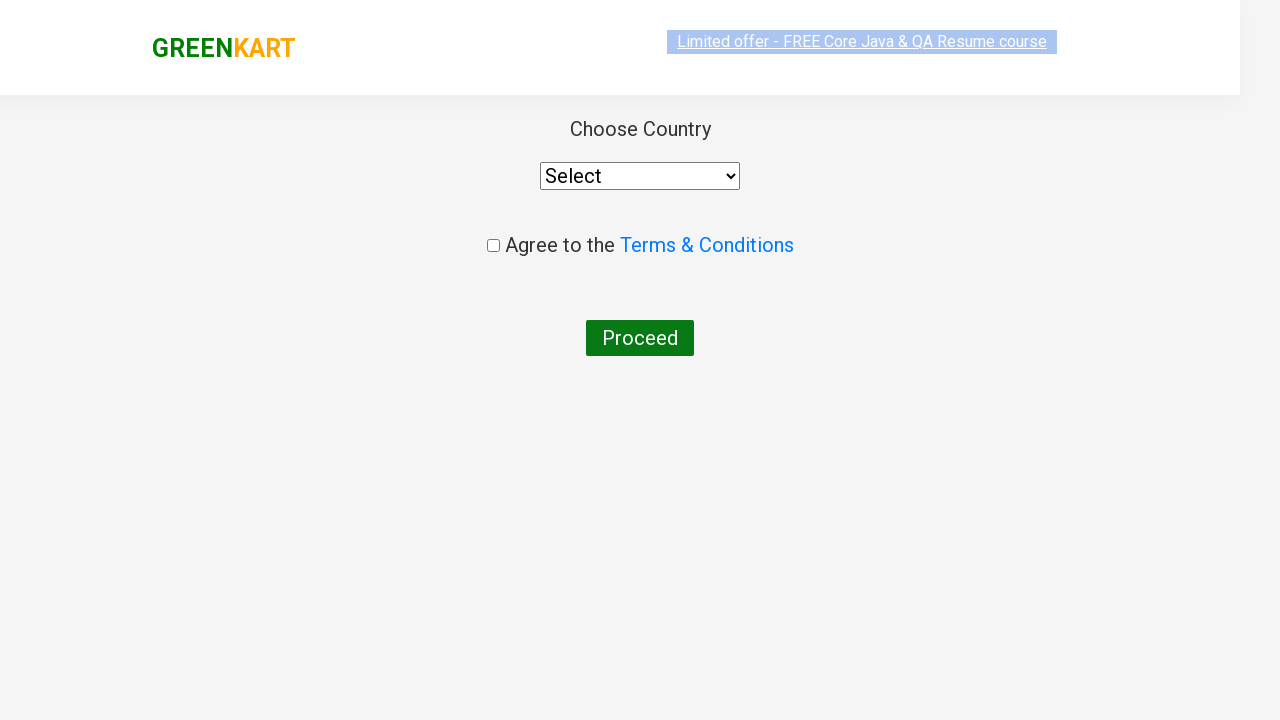